Navigates to DemoQA homepage and clicks on a card element to access a section of the demo site

Starting URL: https://demoqa.com/

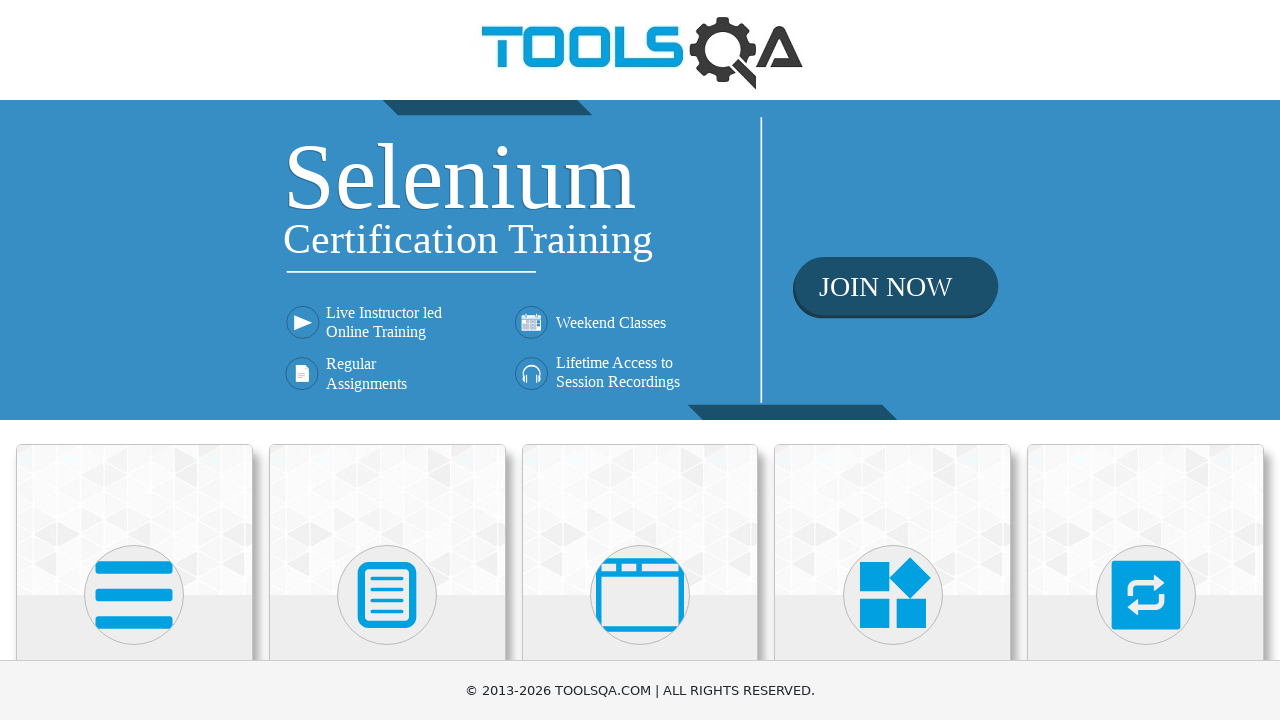

Clicked on card element to access a demo section at (134, 520) on .card-up
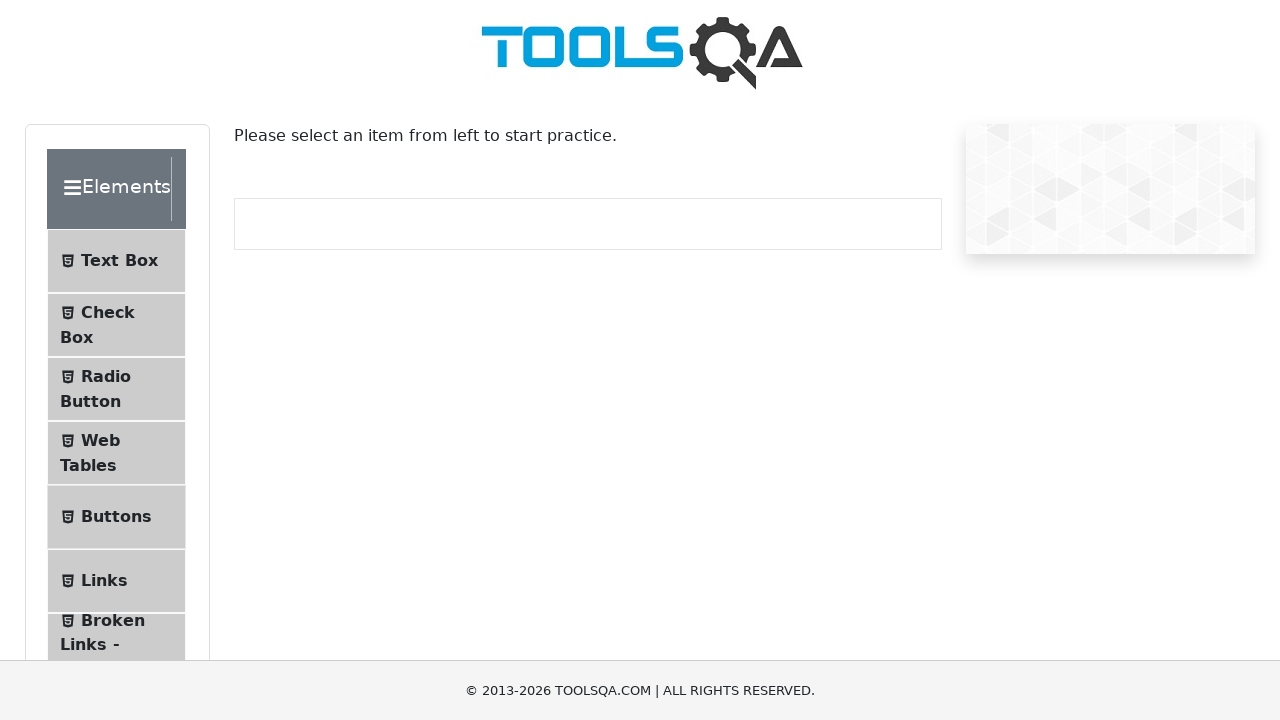

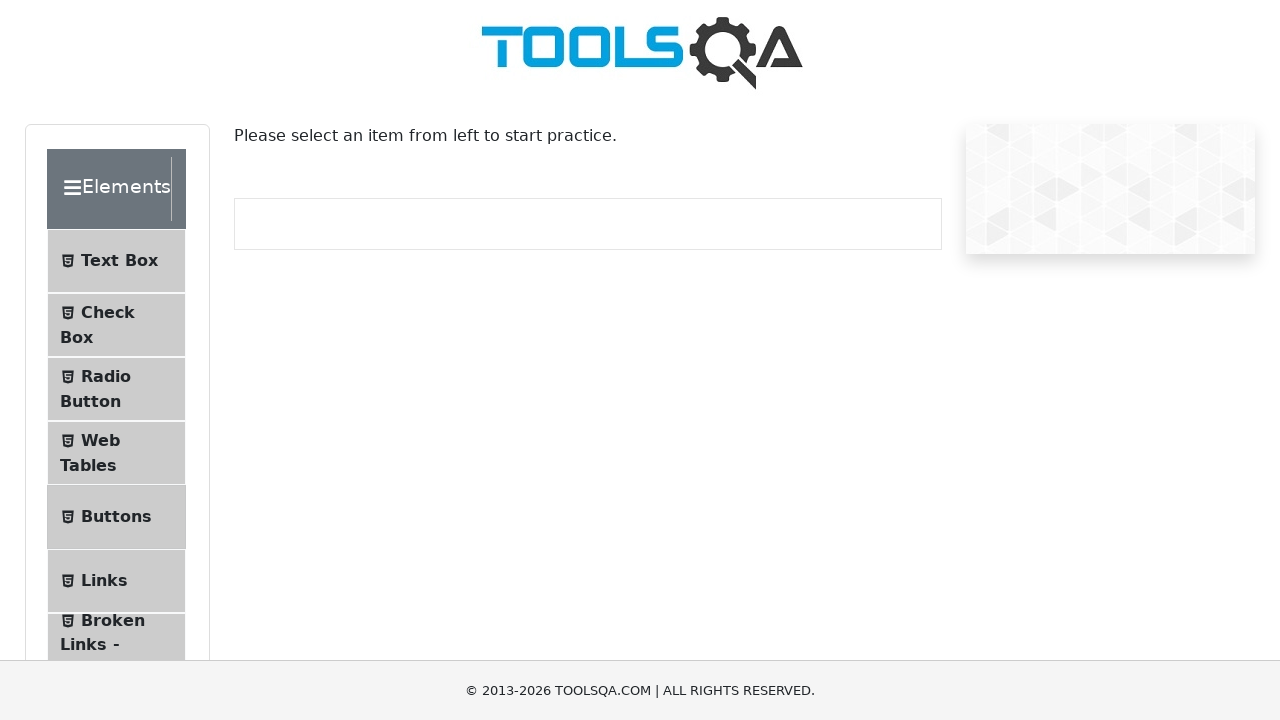